Tests dynamic content loading by clicking Start button and verifying Hello World text appears after the loading animation completes.

Starting URL: https://the-internet.herokuapp.com/dynamic_loading/1

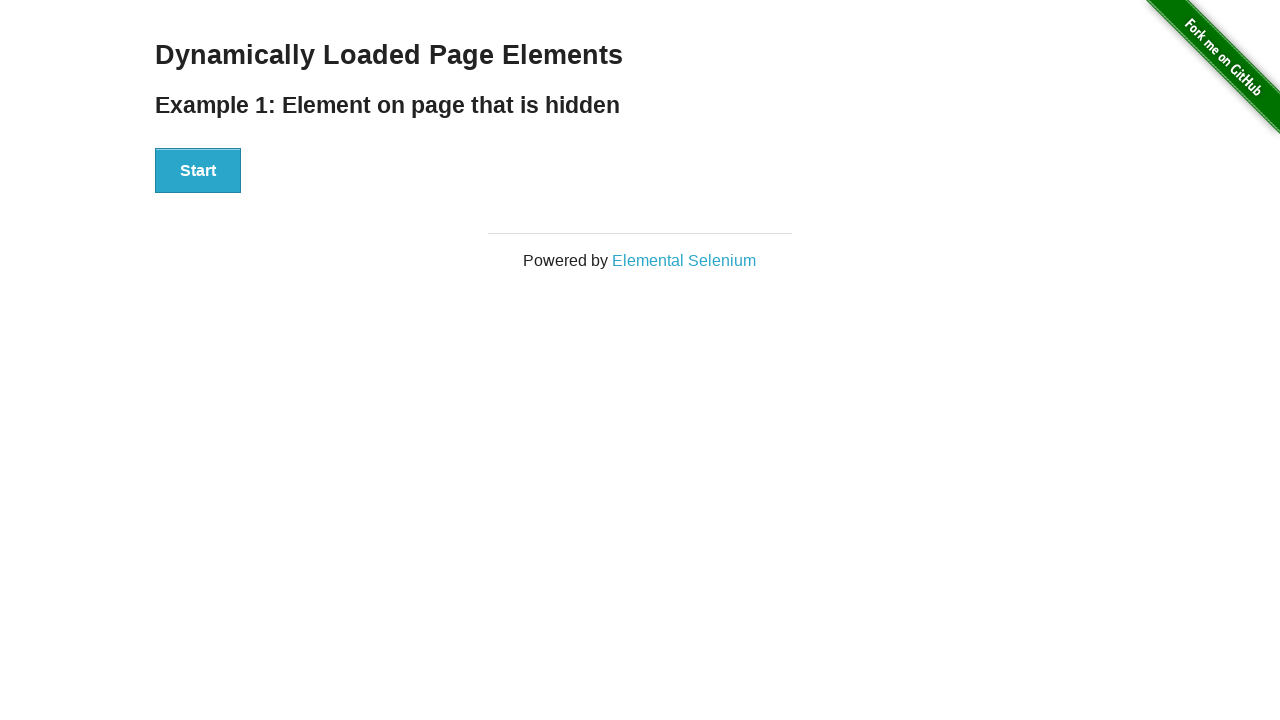

Clicked Start button to trigger dynamic content loading at (198, 171) on xpath=//*[@id='start']/button
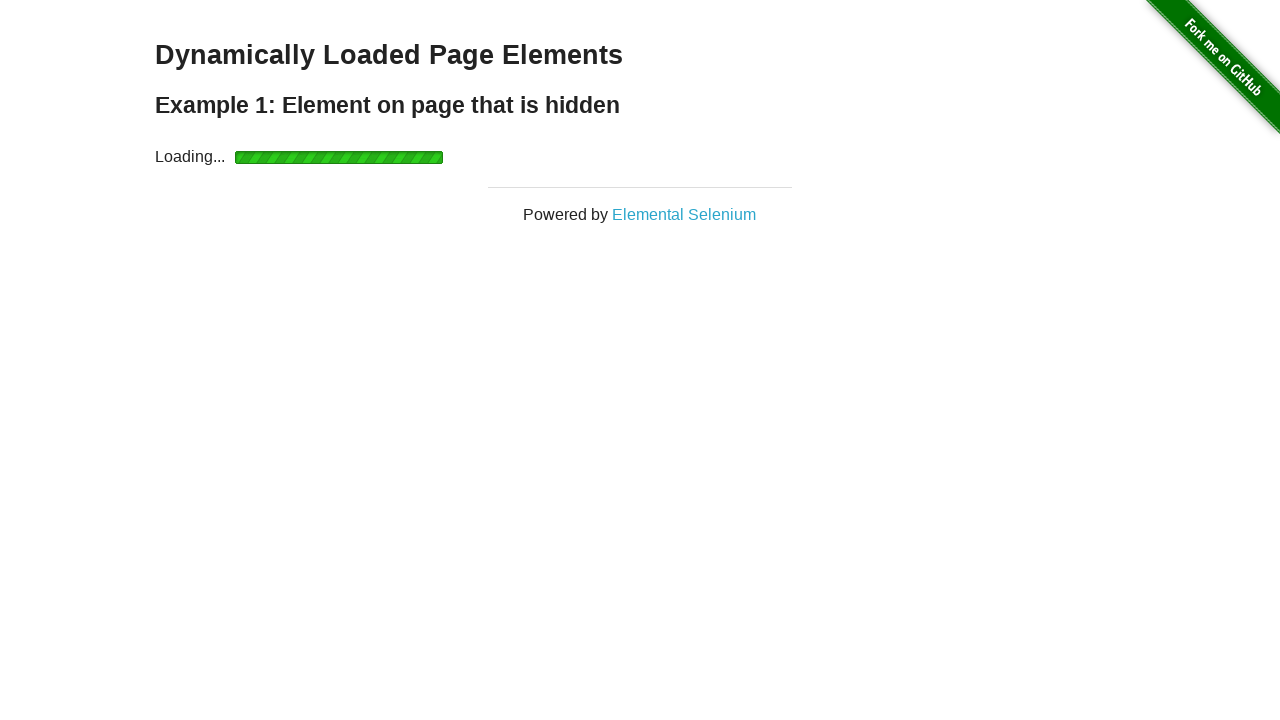

Loading animation completed and Hello World text appeared
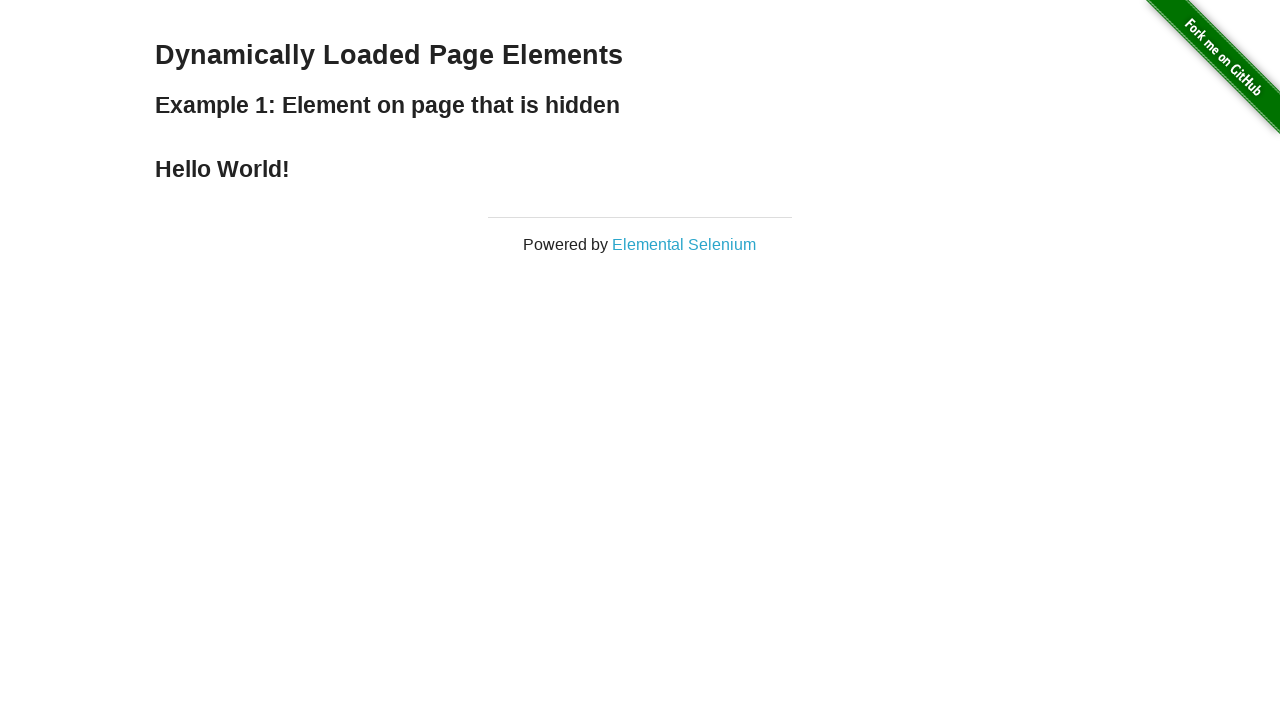

Located Hello World text element
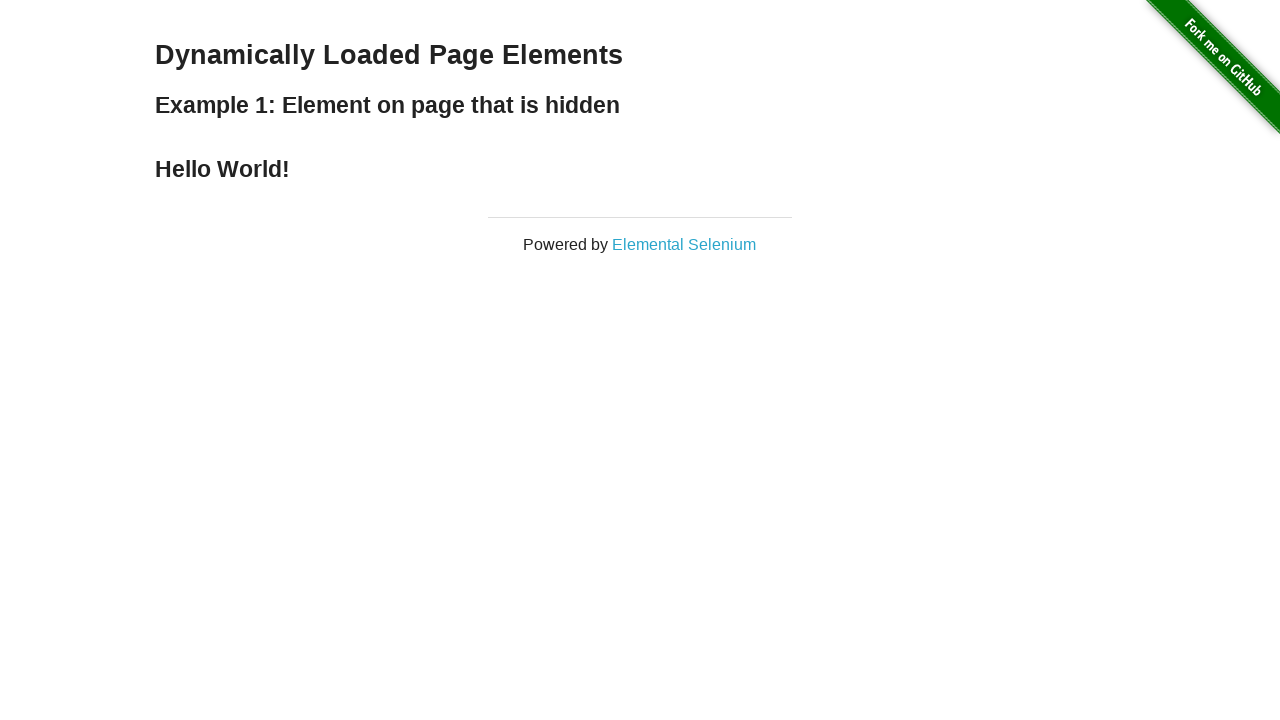

Verified Hello World text content matches expected value
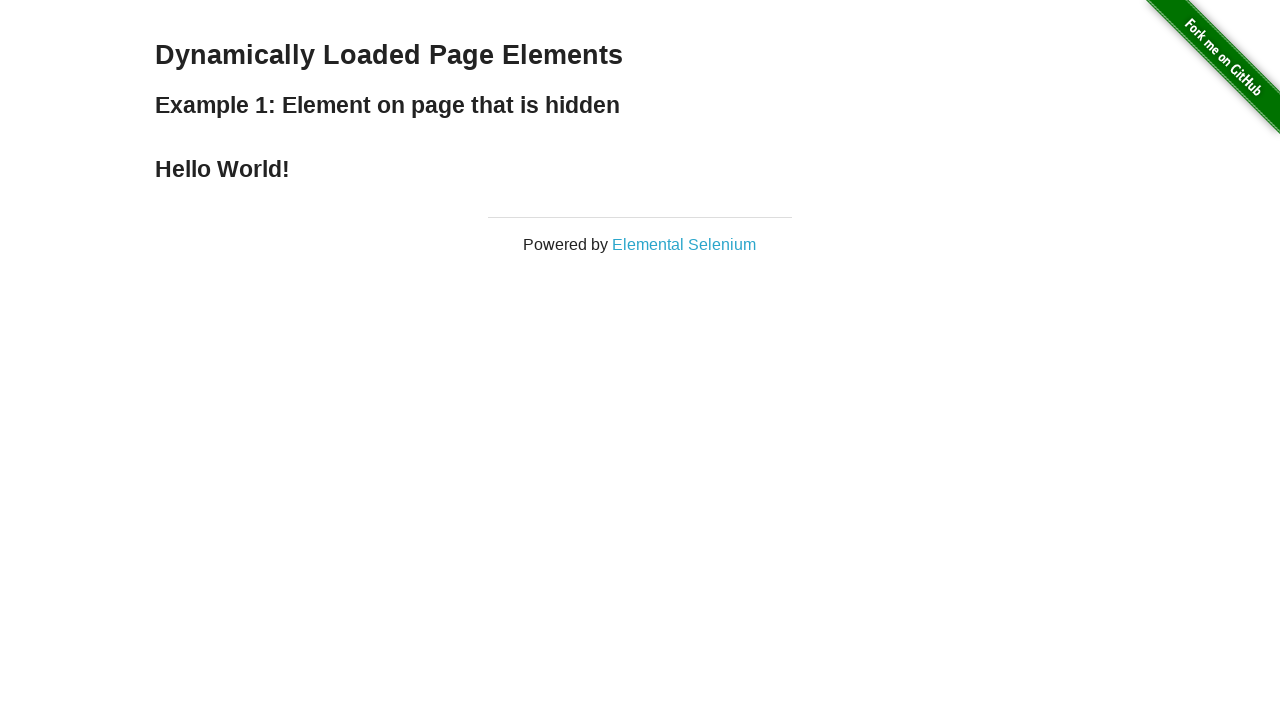

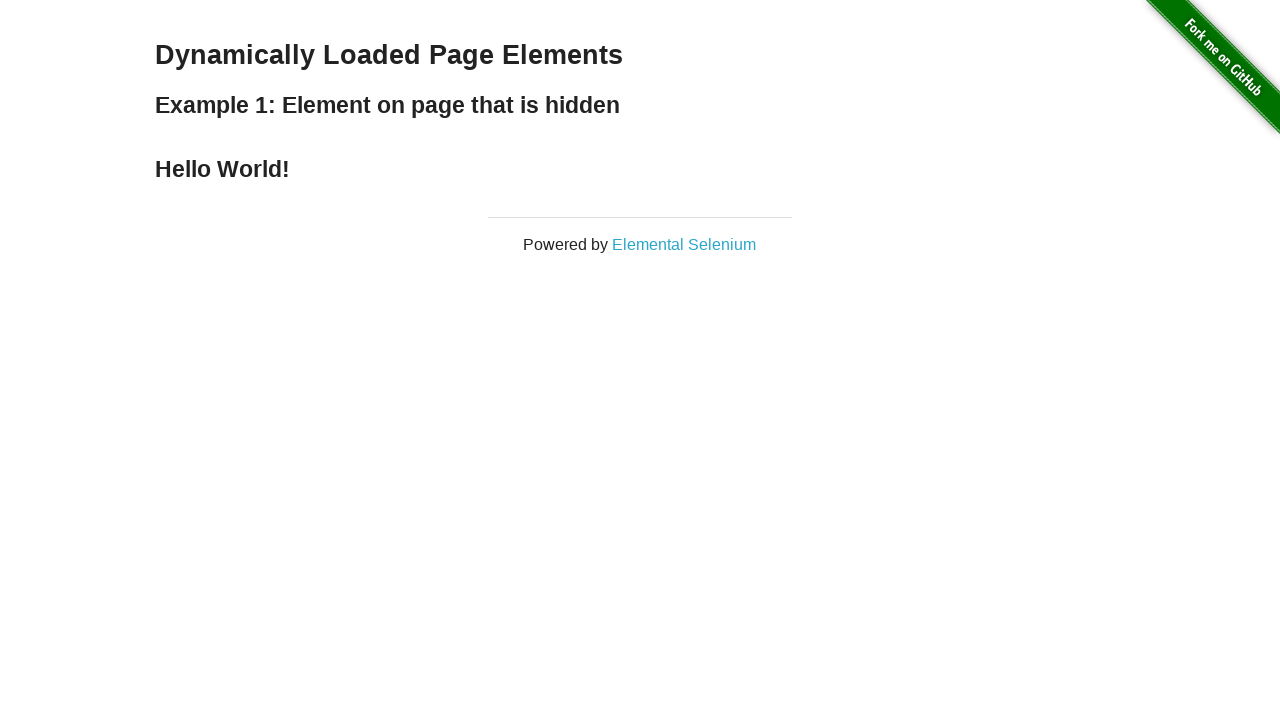